Tests JavaScript prompt dialog by clicking the prompt button, entering text, and verifying the entered text appears in the result

Starting URL: https://the-internet.herokuapp.com/javascript_alerts

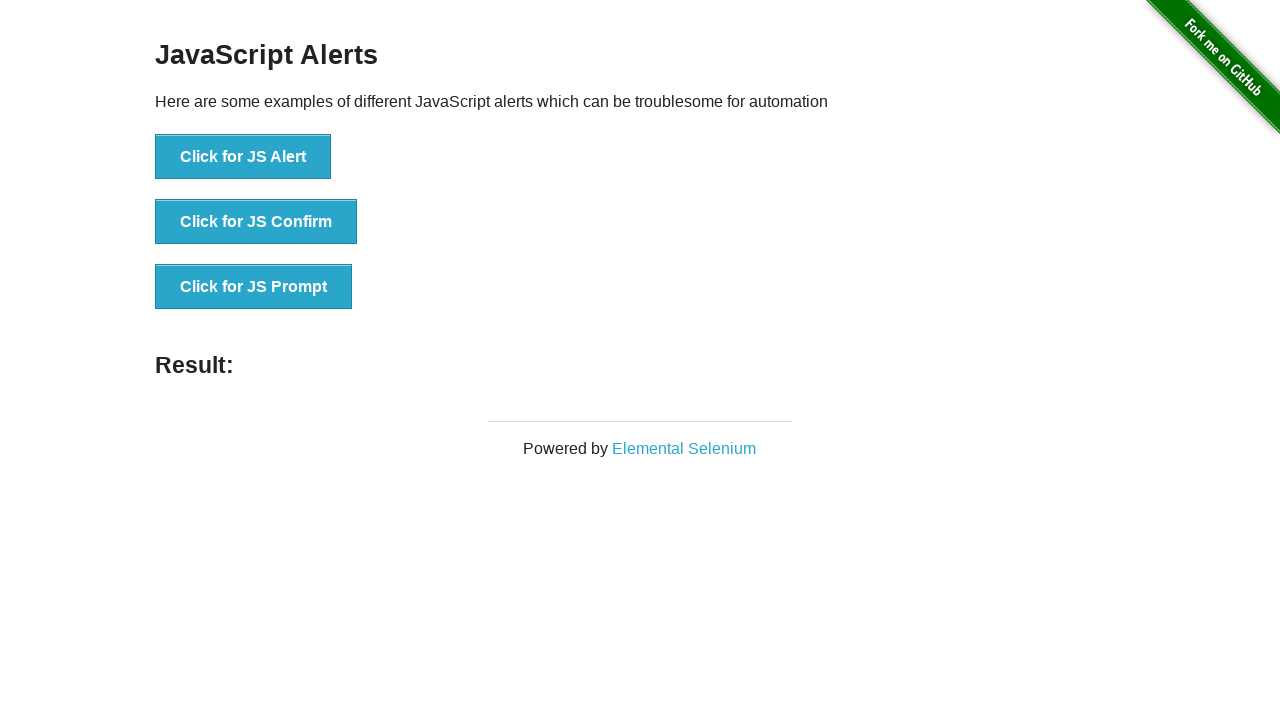

Set up dialog handler to accept prompt with text 'Abdullah'
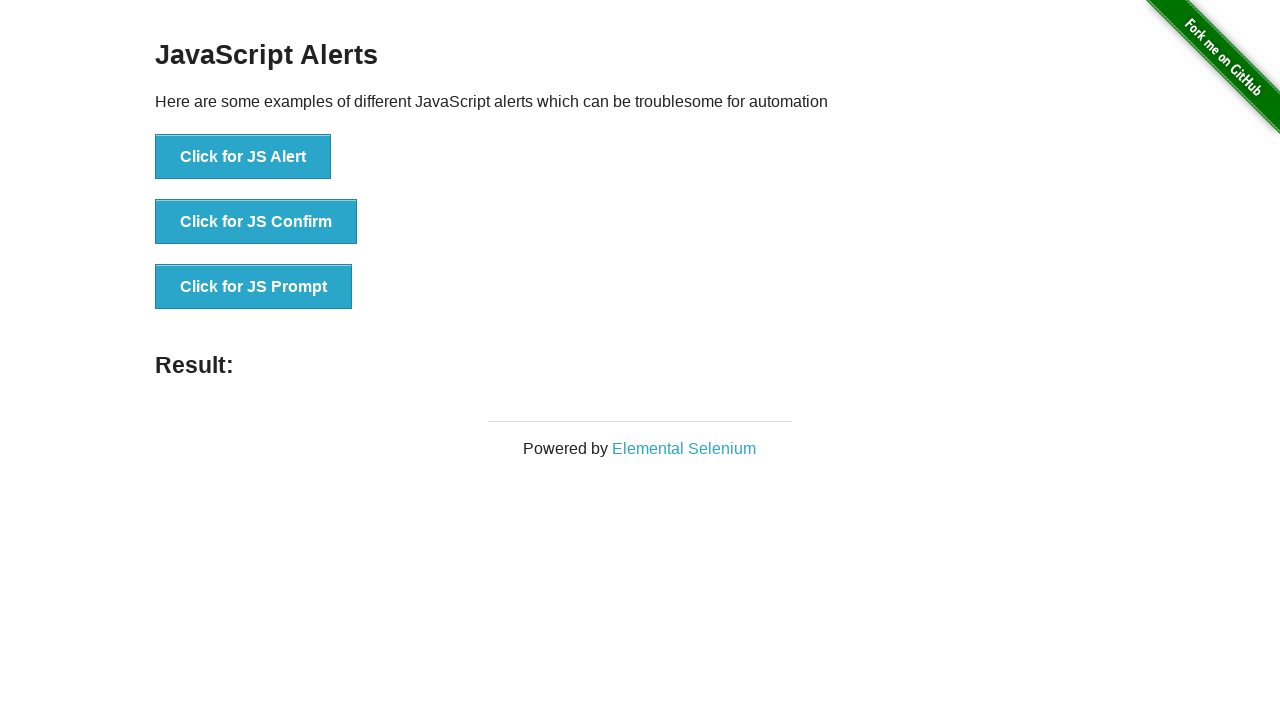

Clicked the JS Prompt button at (254, 287) on text='Click for JS Prompt'
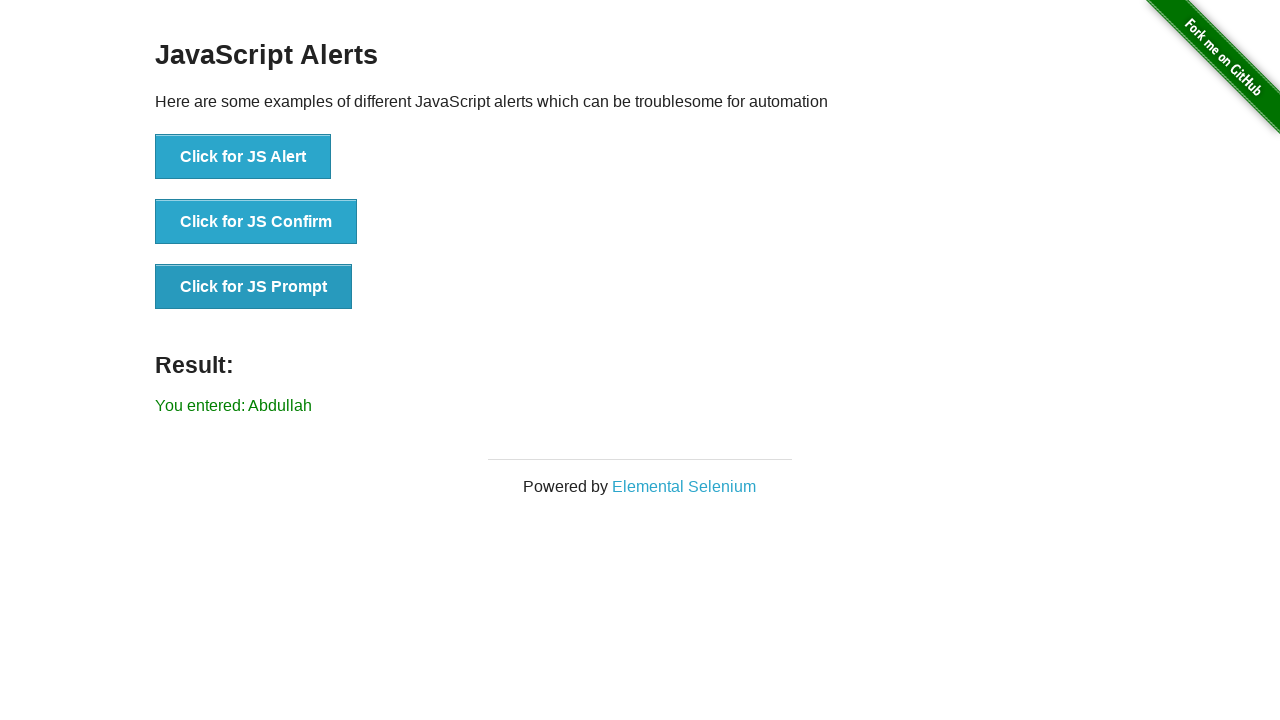

Waited for result element to appear
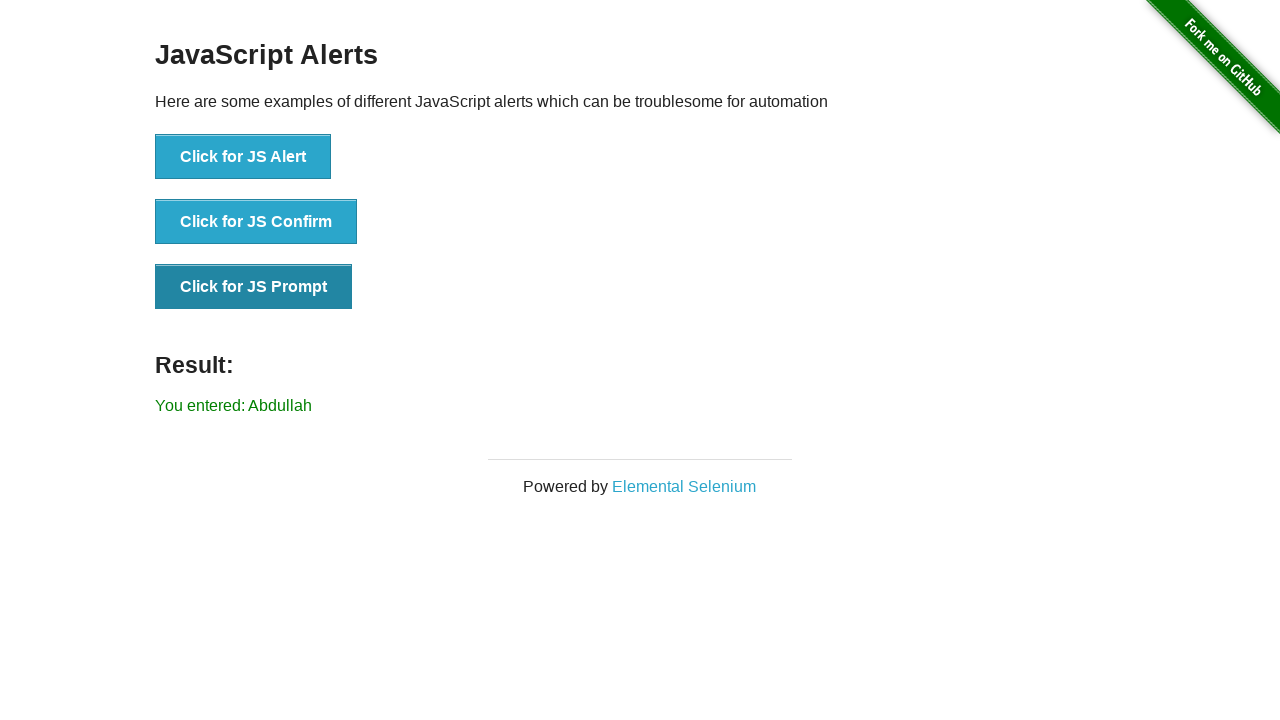

Verified that 'Abdullah' text appears in the result
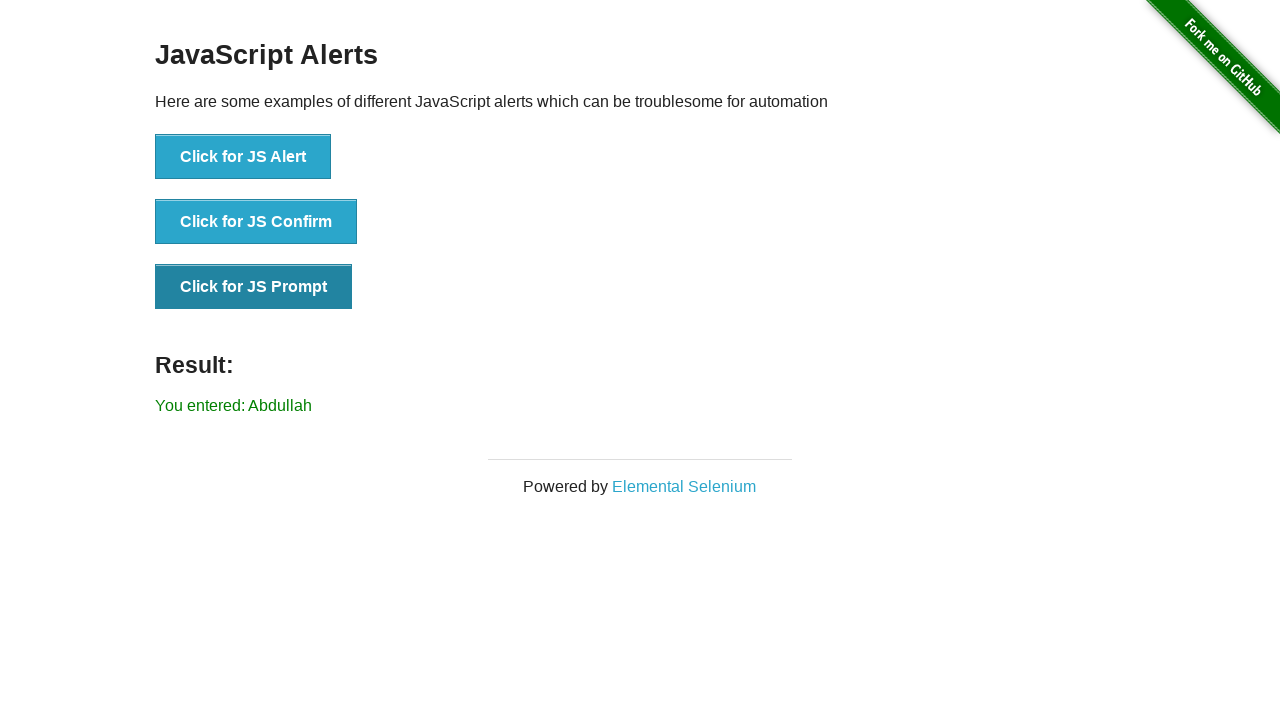

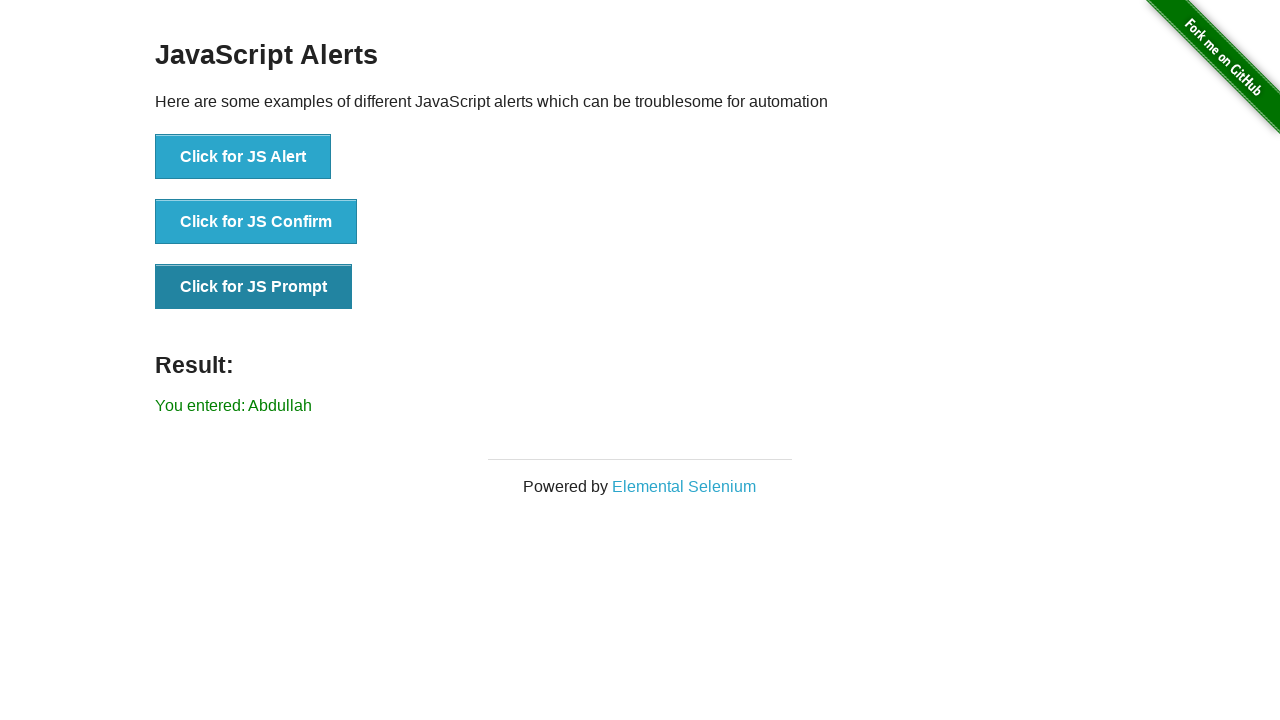